Tests valid division operation on the calculator

Starting URL: https://testsheepnz.github.io/BasicCalculator.html

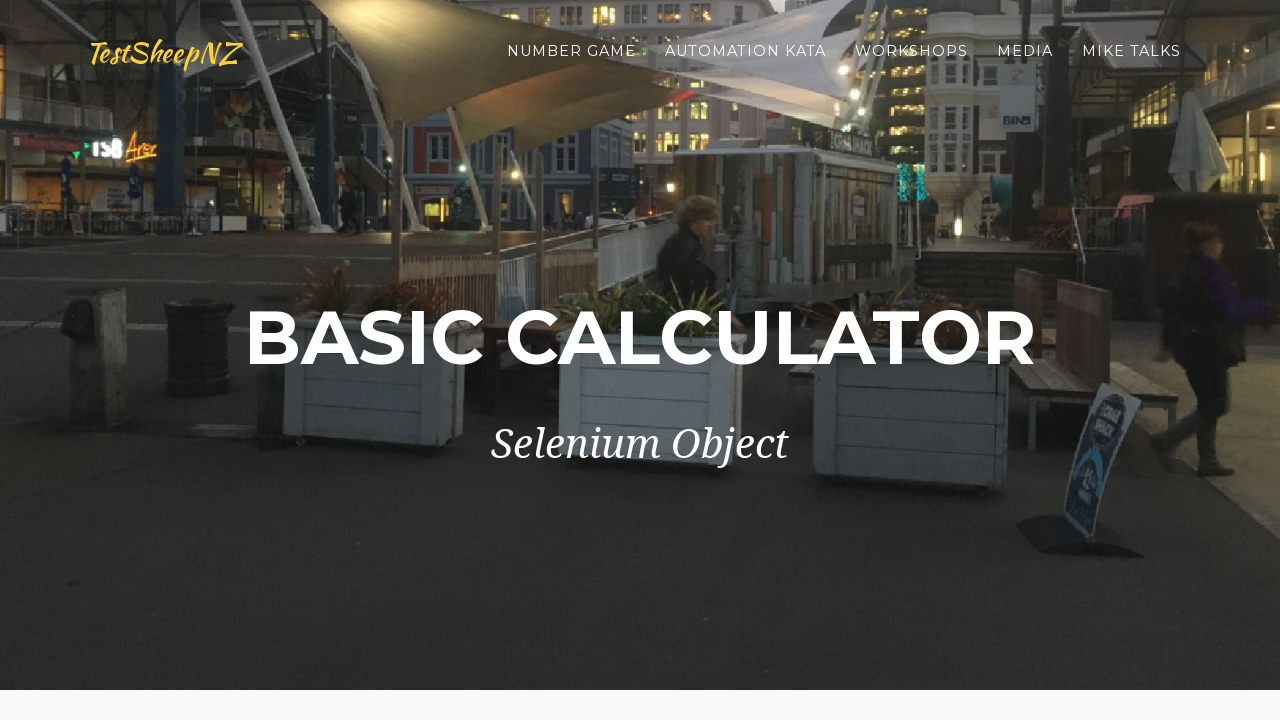

Filled first number field with '9' on #number1Field
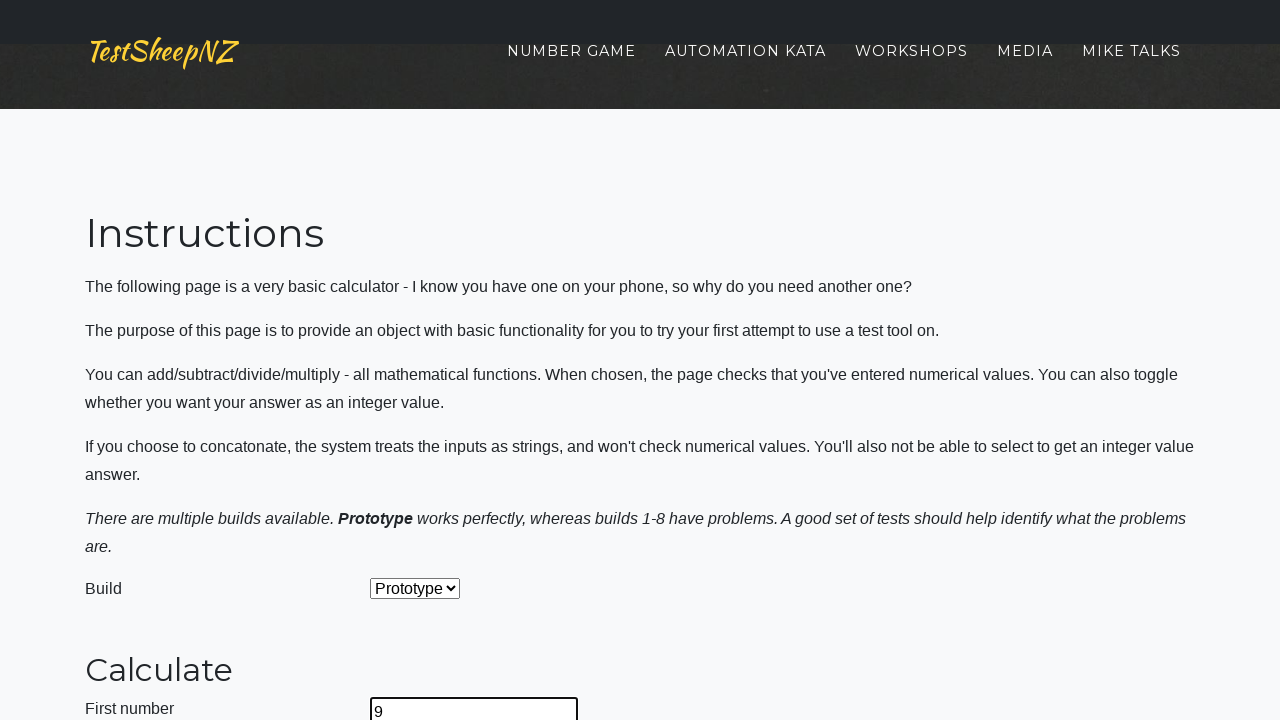

Filled second number field with '3' on #number2Field
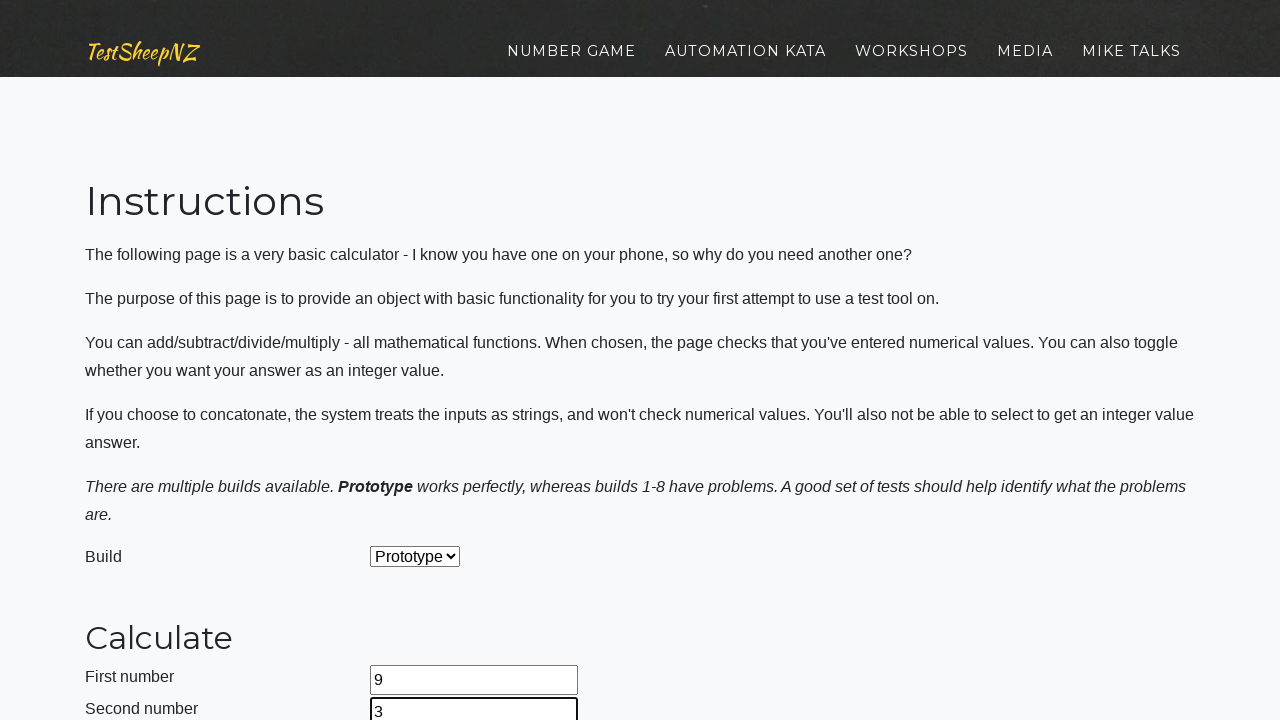

Selected 'Divide' operation from dropdown on #selectOperationDropdown
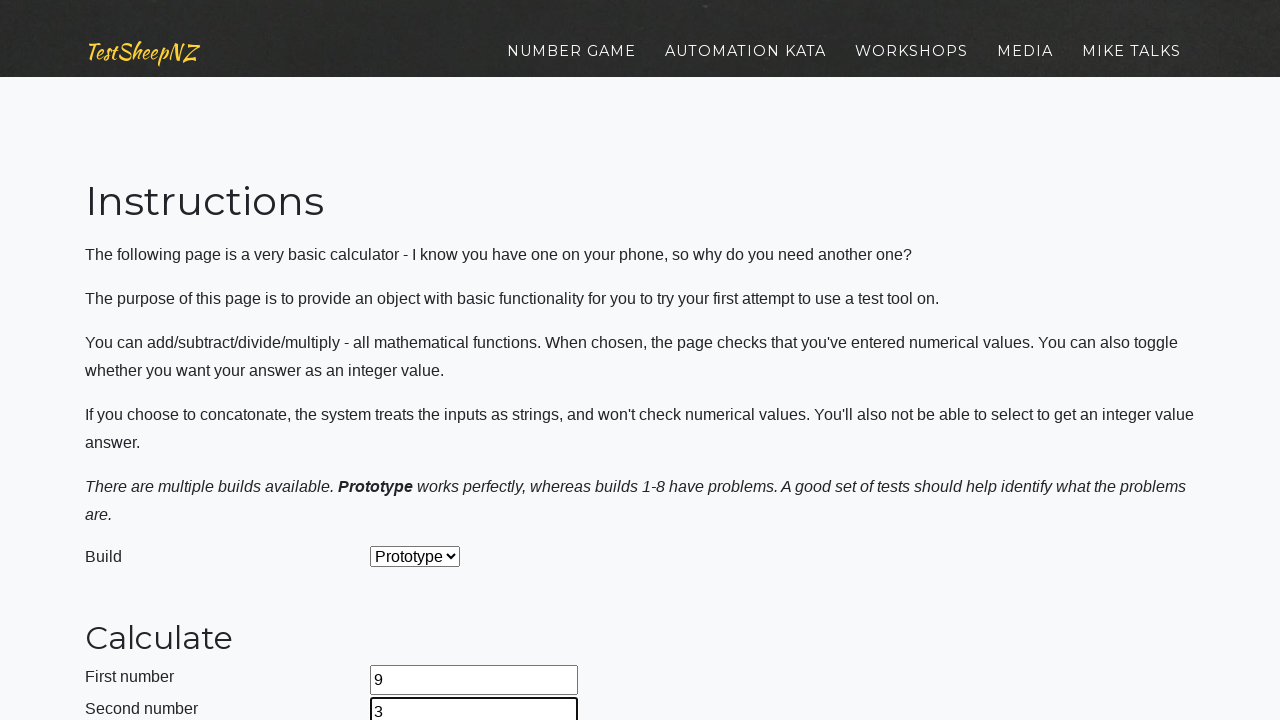

Clicked calculate button at (422, 361) on #calculateButton
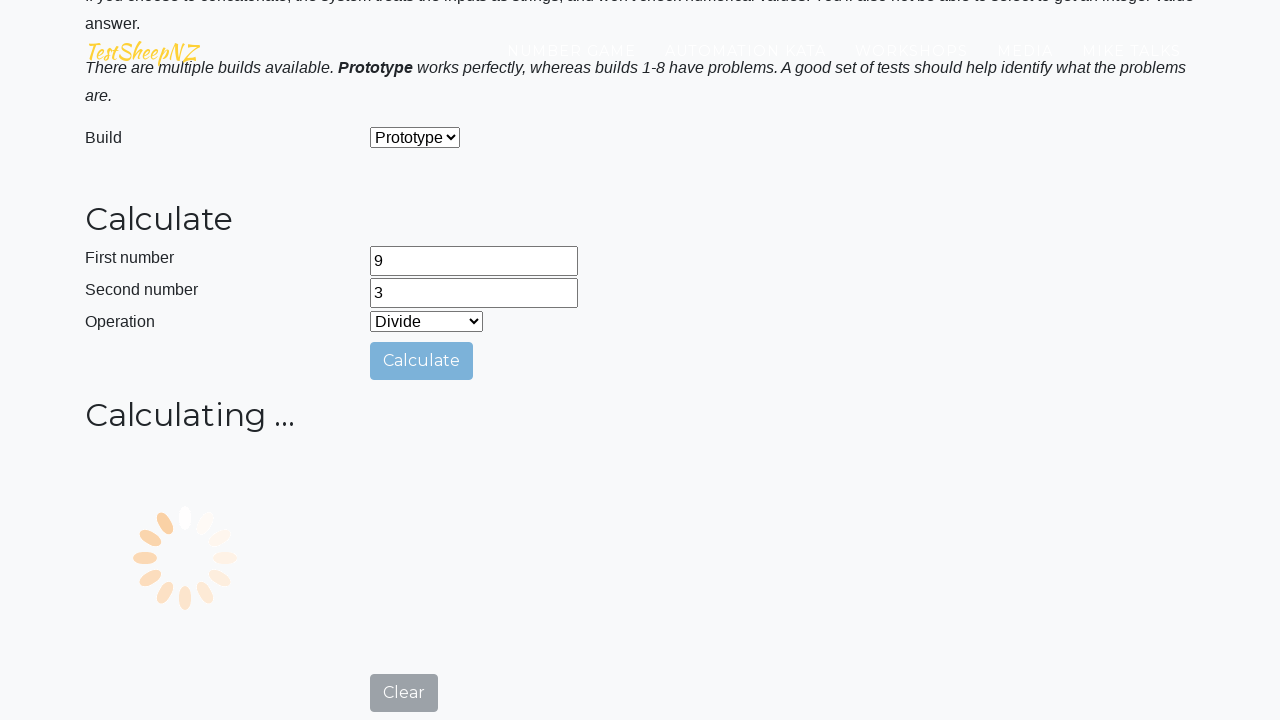

Waited 1000ms for result to be calculated
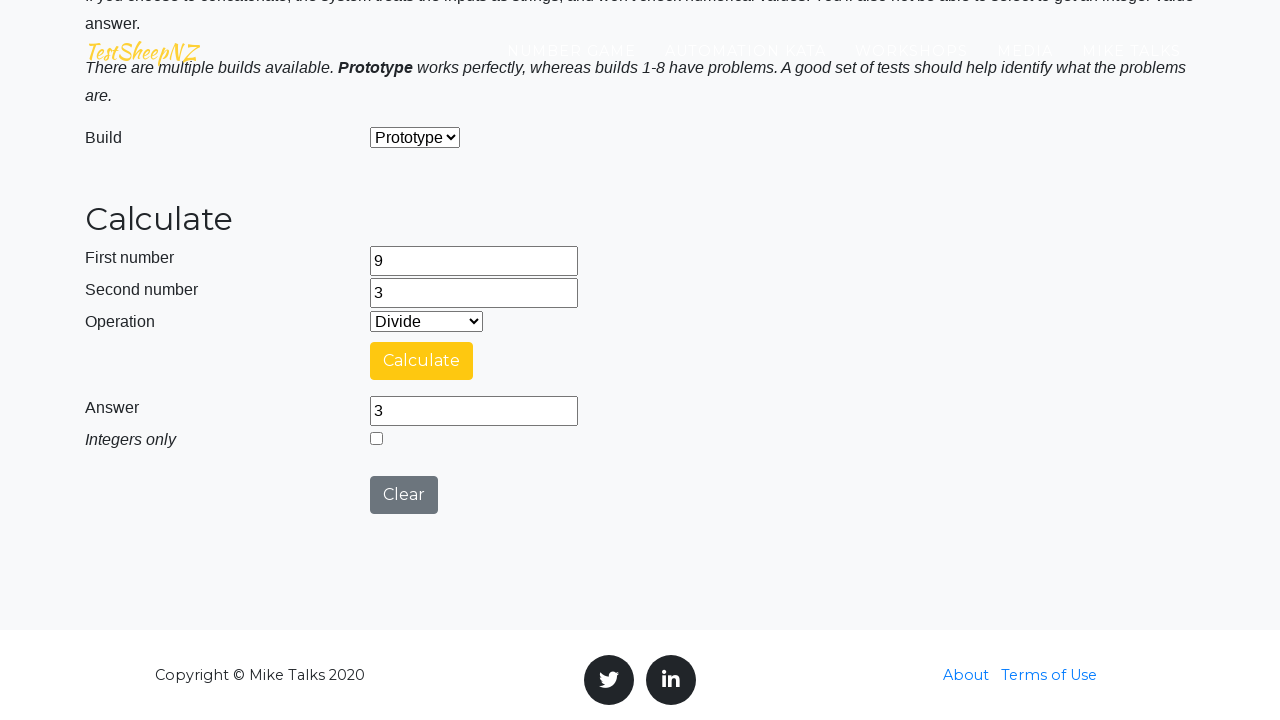

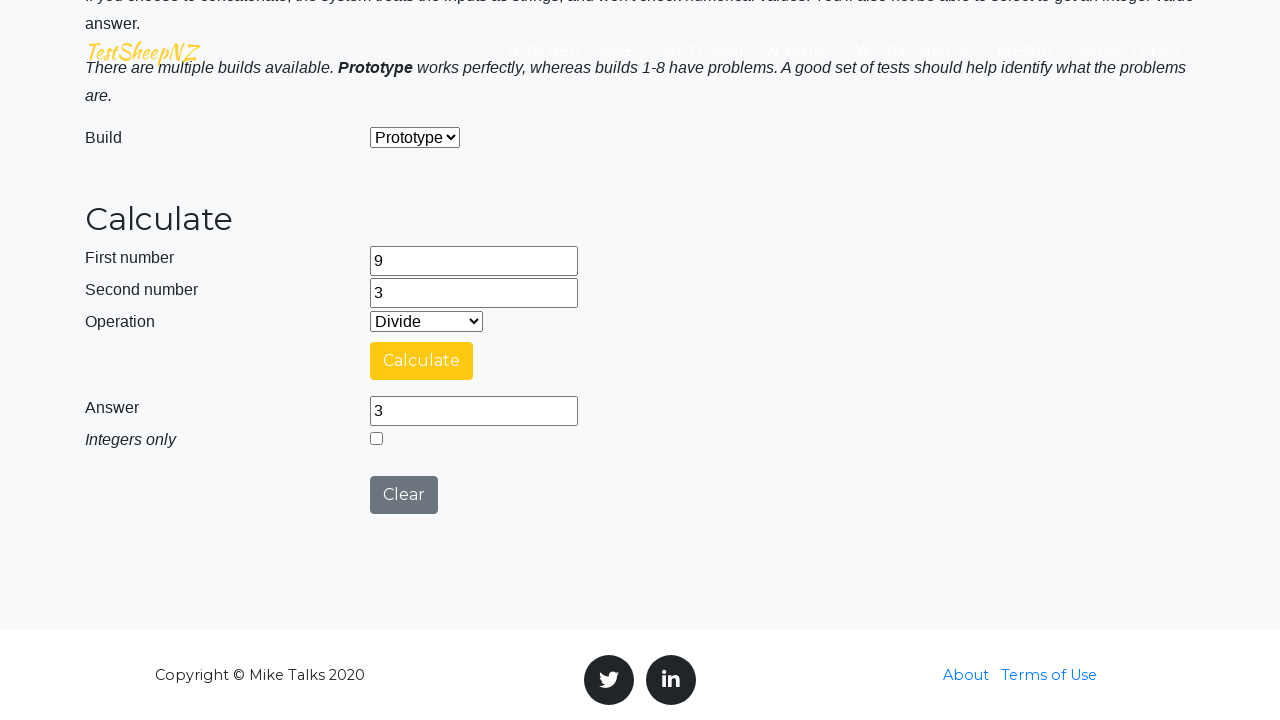